Tests a registration form by filling in email, first name, last name, city, and country fields, then submitting the form.

Starting URL: http://suninjuly.github.io/registration2.html

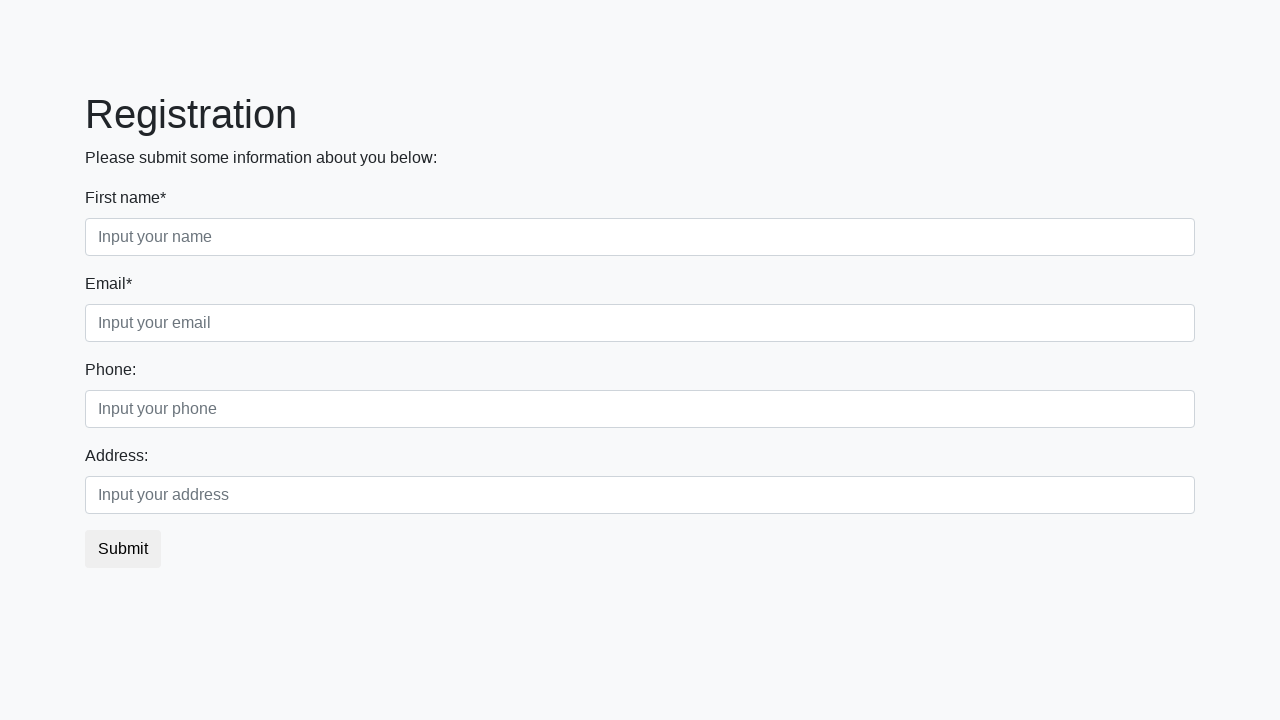

Filled email field with 'testuser847@example.com' on body > div > form > div.first_block > div.form-group.third_class > input
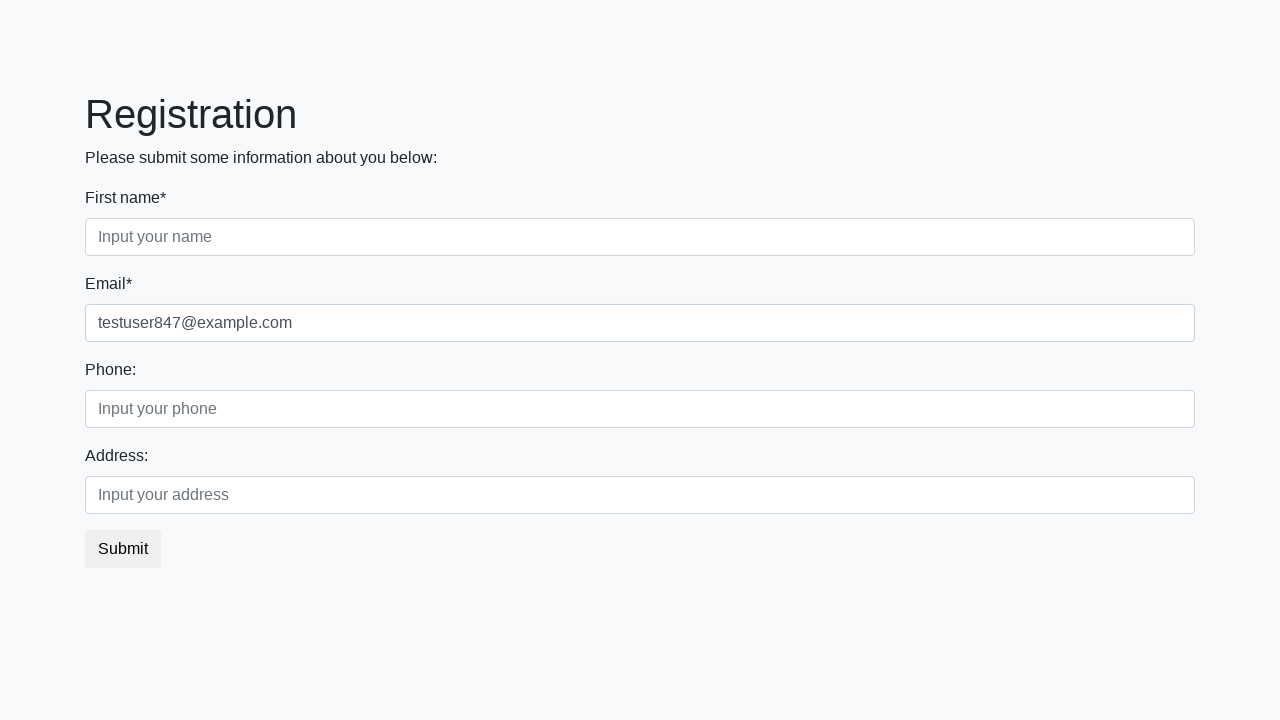

Filled first name field with 'Alexander' on xpath=/html/body/div/form/div[1]/div[1]/input
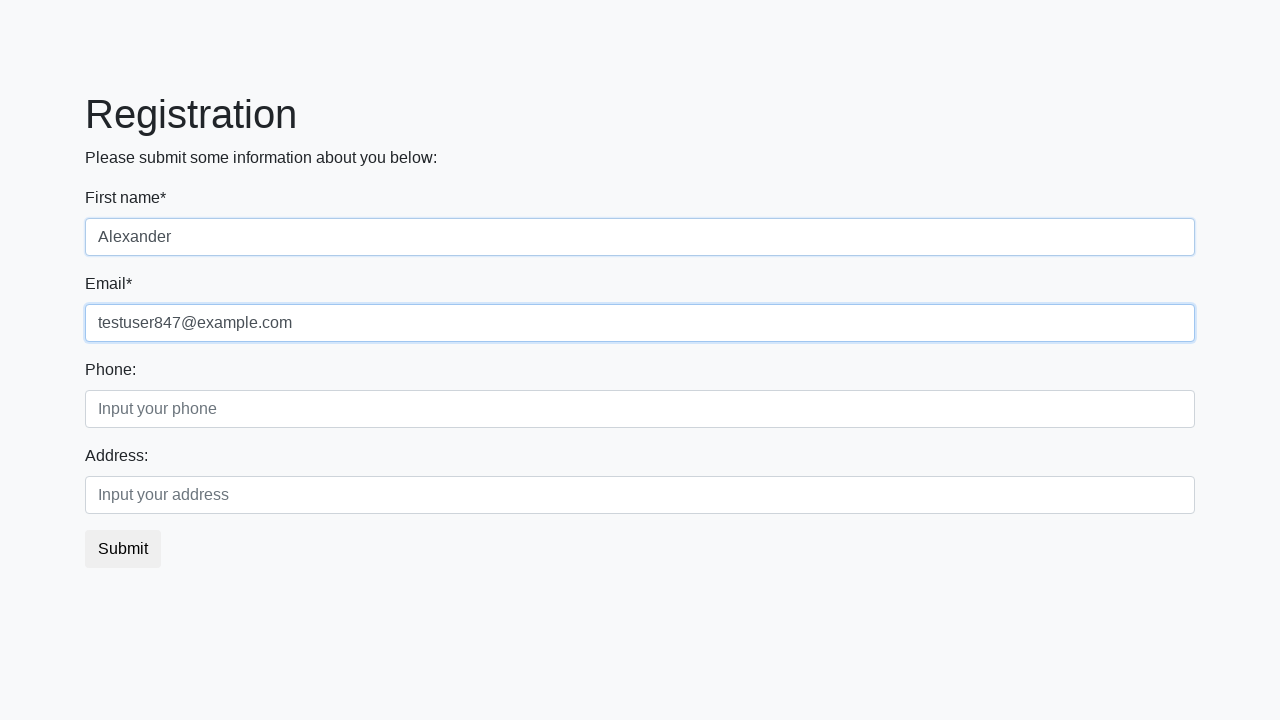

Filled last name field with 'Johnson' on xpath=/html/body/div/form/div[1]/div[2]/input
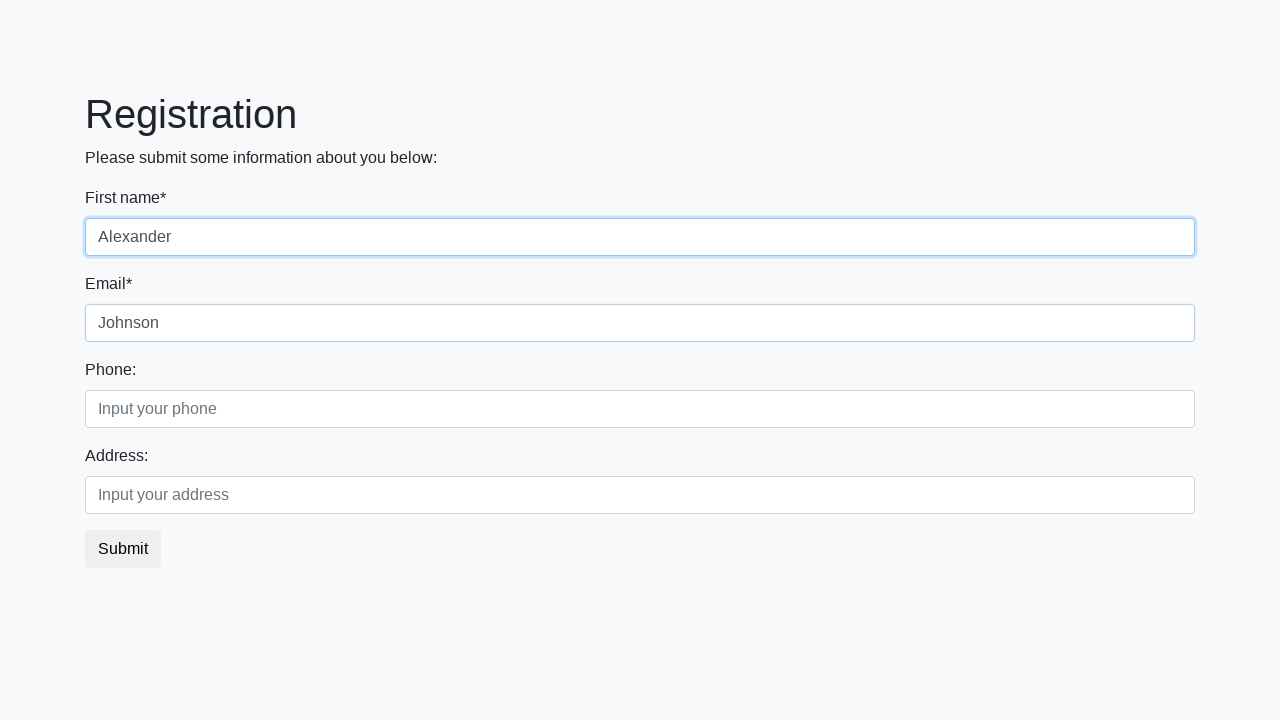

Filled city field with 'New York' on xpath=/html/body/div/form/div[2]/div[1]/input
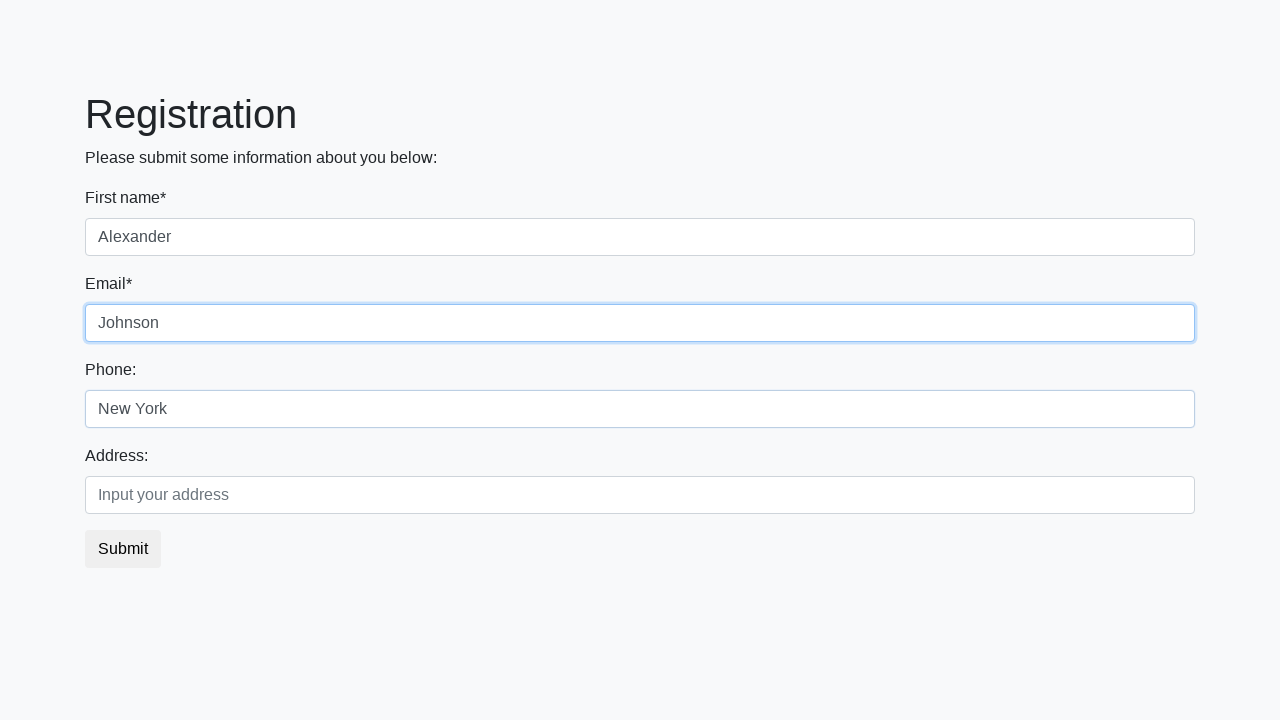

Filled country field with 'USA' on body > div > form > div.second_block > div.form-group.second_class > input
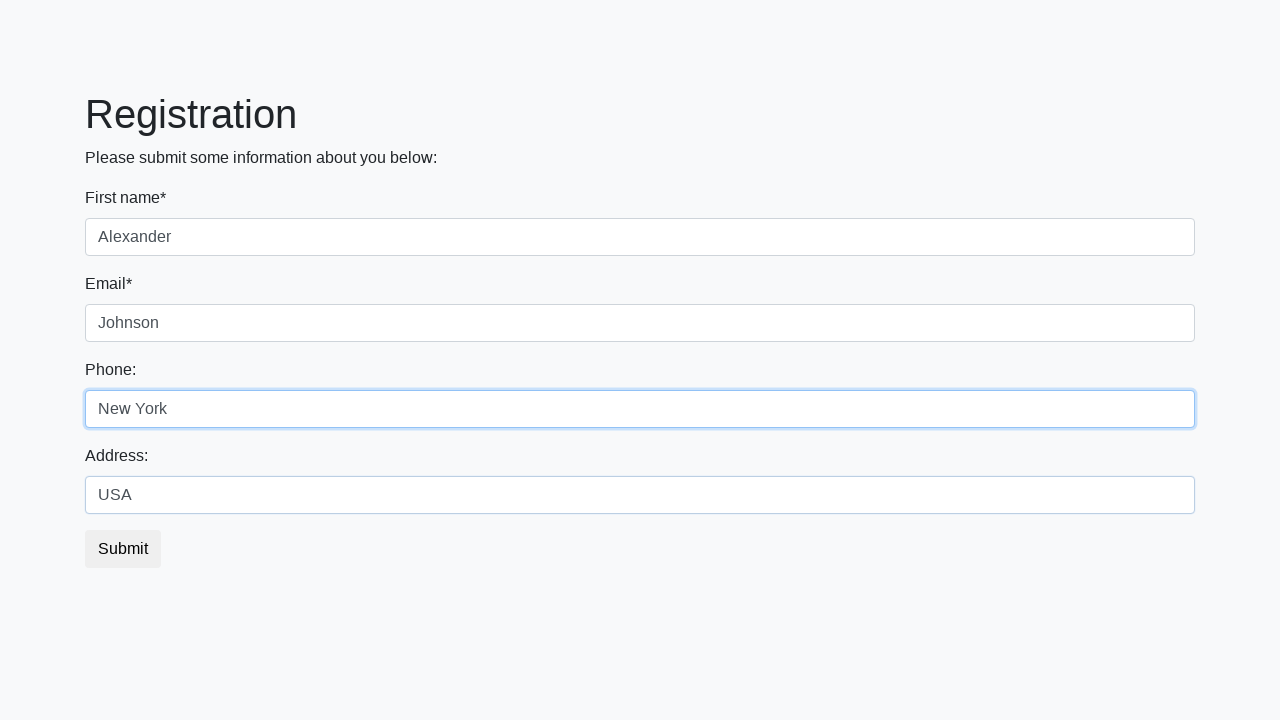

Clicked submit button to submit registration form at (123, 549) on xpath=/html/body/div/form/button
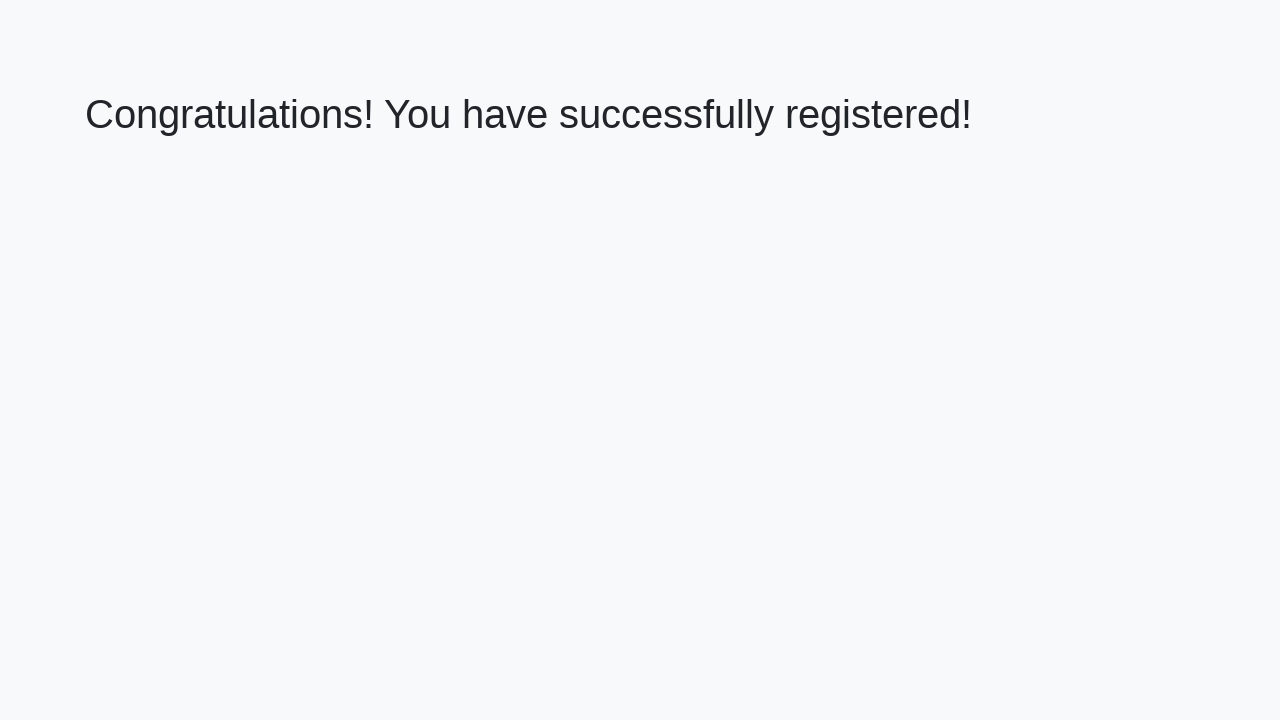

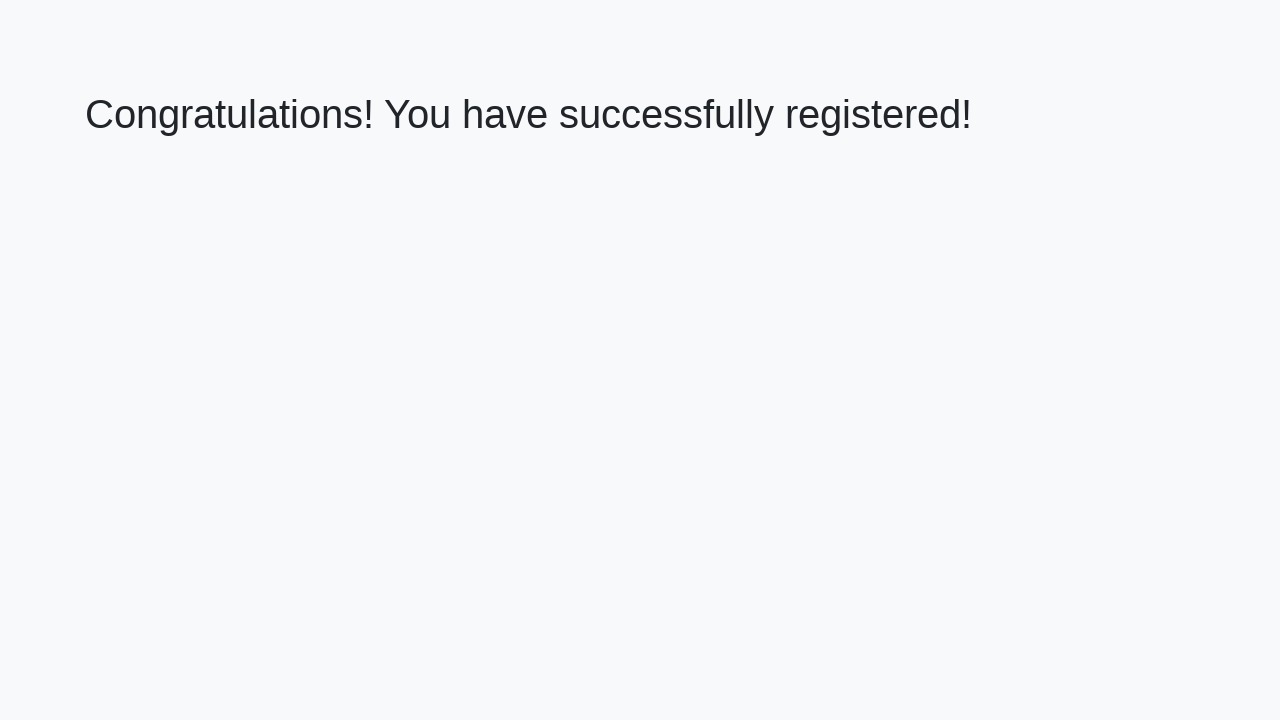